Tests injecting jQuery and jQuery Growl library into a page via JavaScript execution, then displays notification messages using the growl functionality

Starting URL: http://the-internet.herokuapp.com

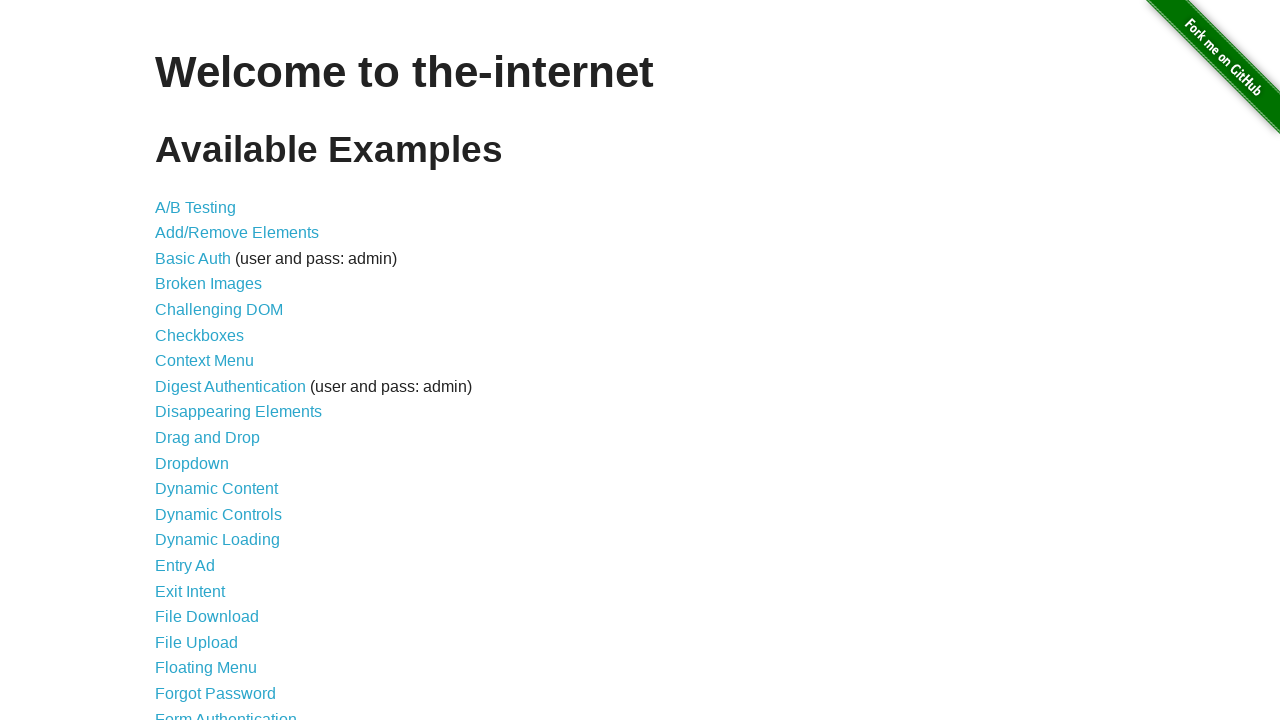

Navigated to the-internet.herokuapp.com
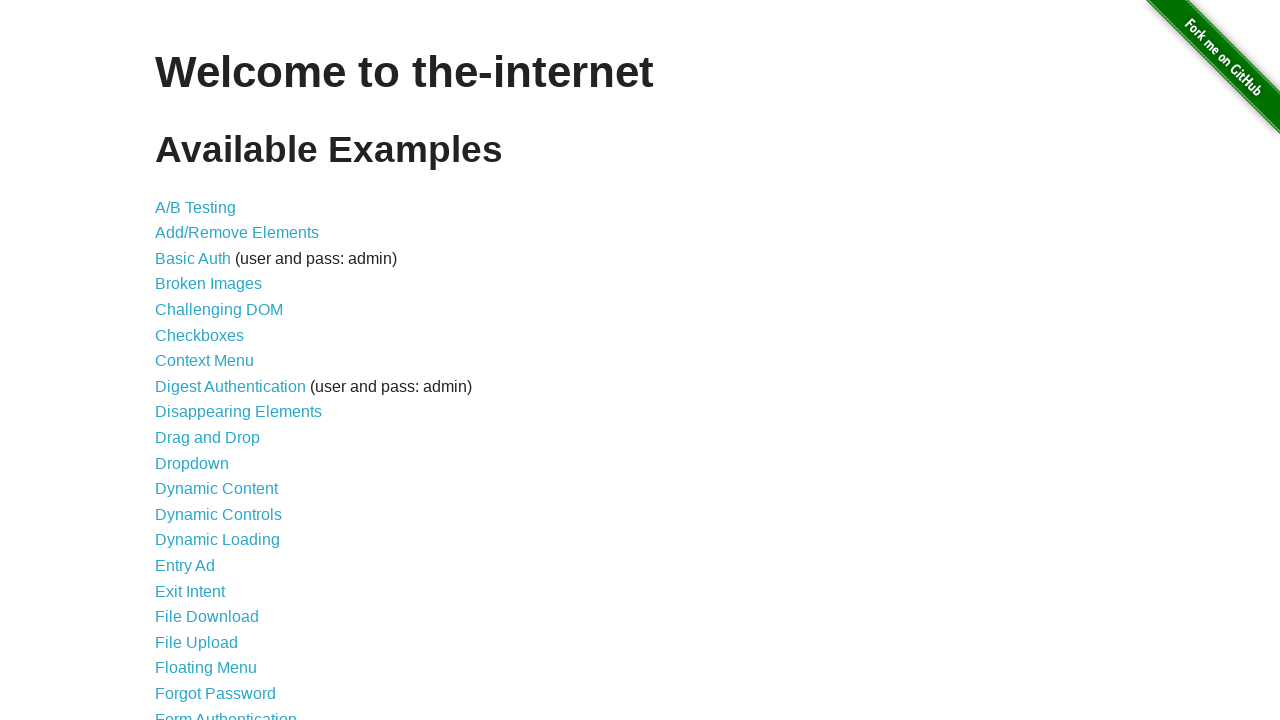

Injected jQuery library into the page
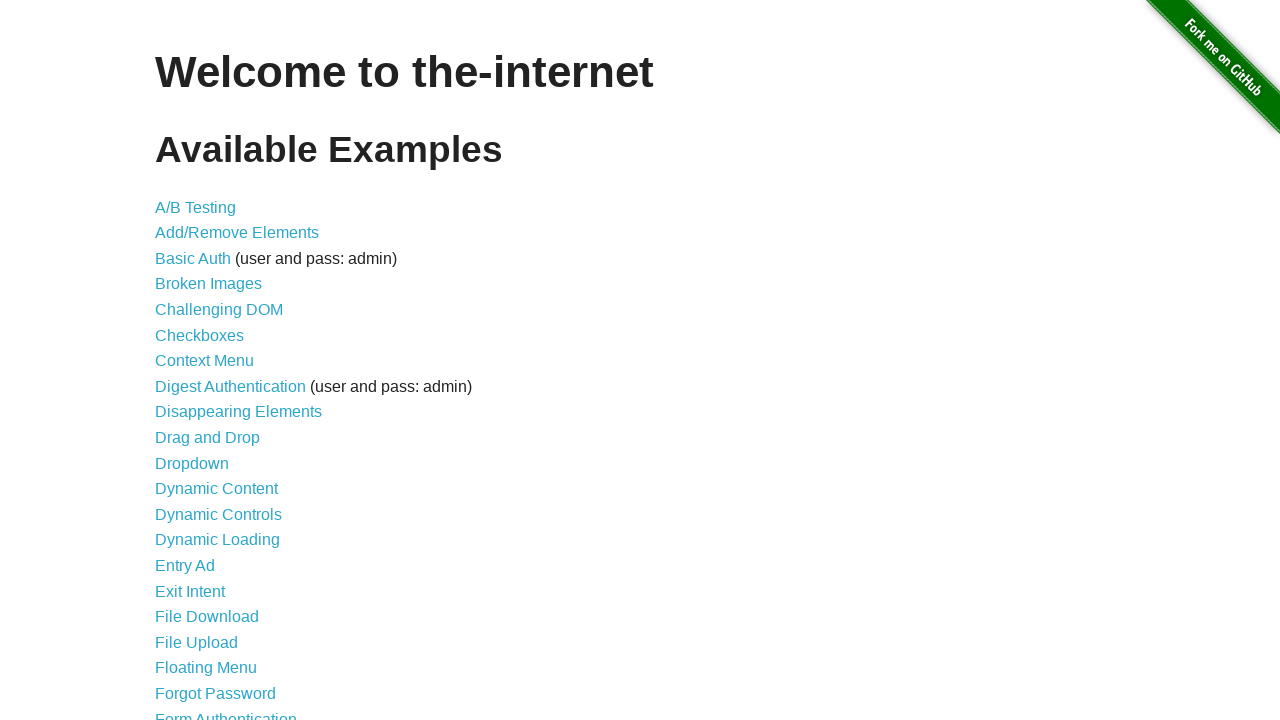

jQuery library loaded and ready
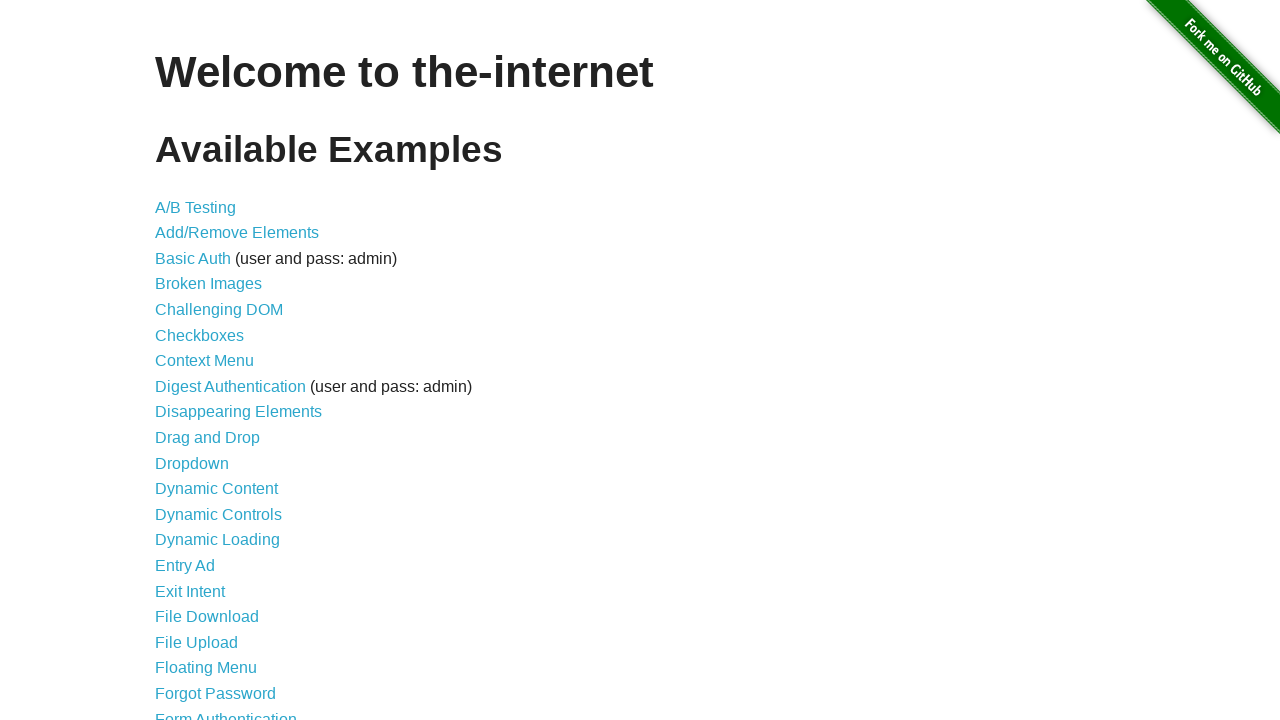

Injected jQuery Growl library via $.getScript()
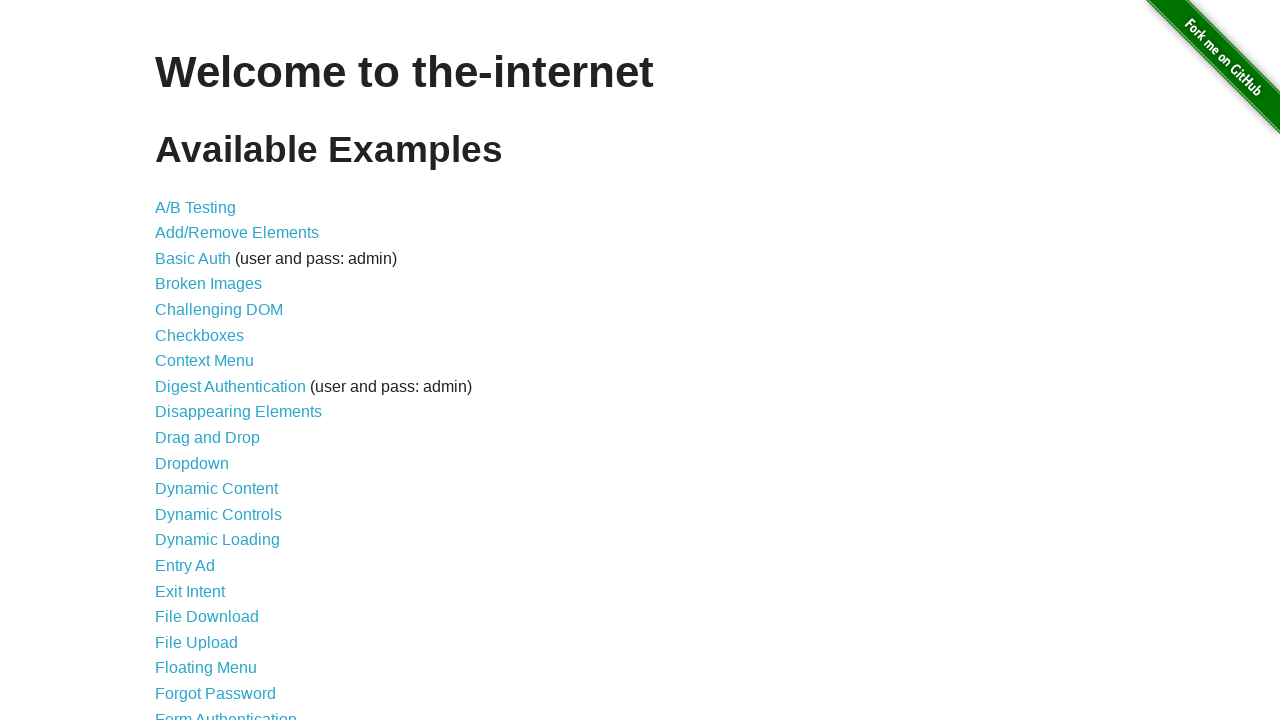

Injected jQuery Growl CSS styles into the page
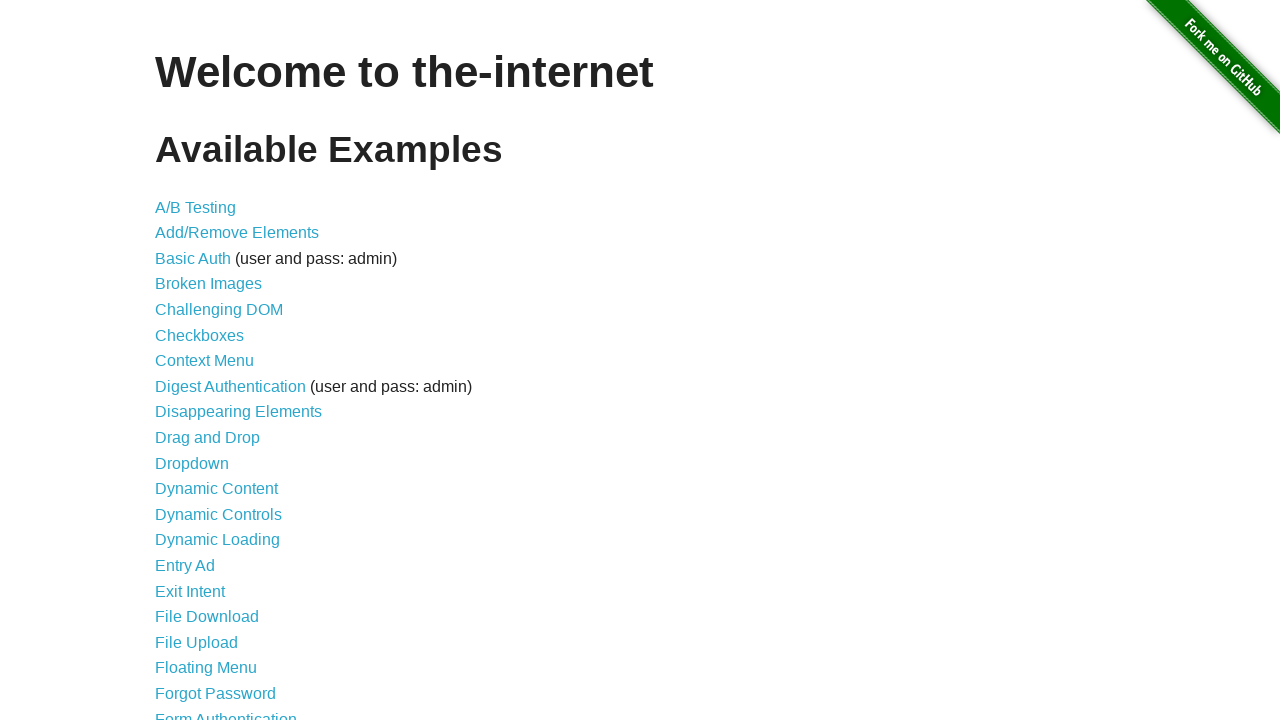

Waited 1000ms for Growl library to initialize
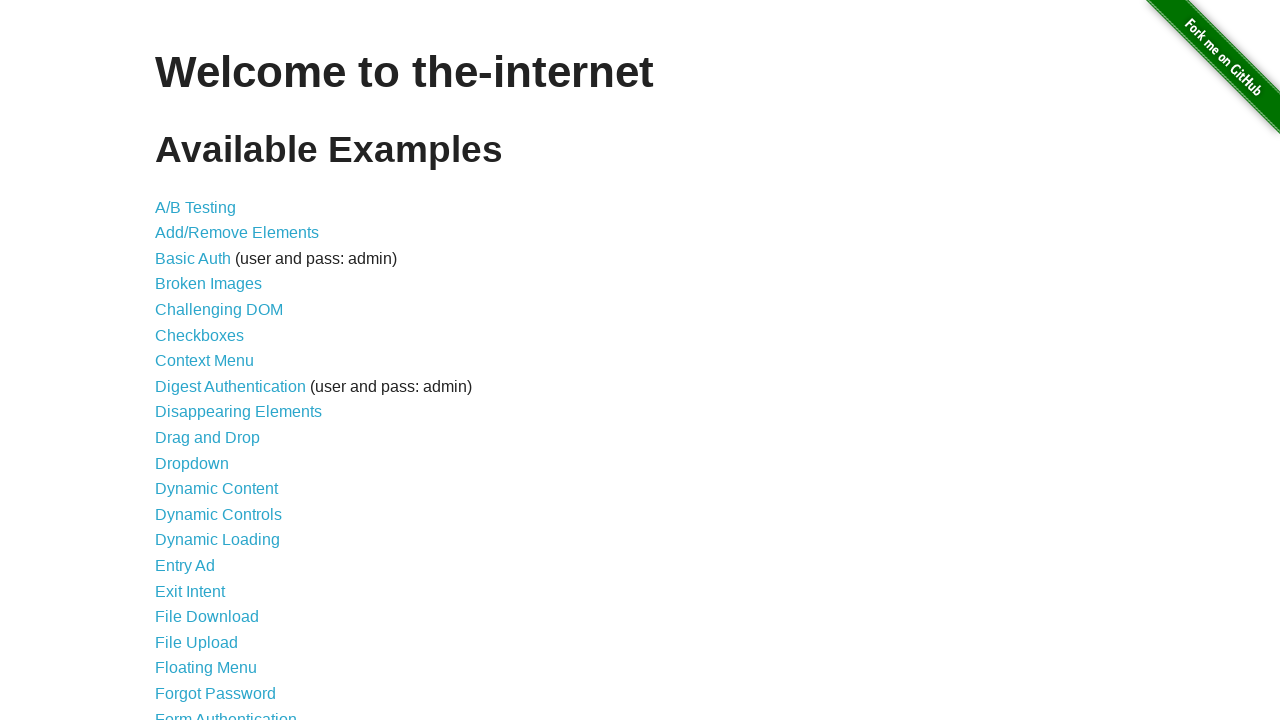

Displayed GET notification using Growl
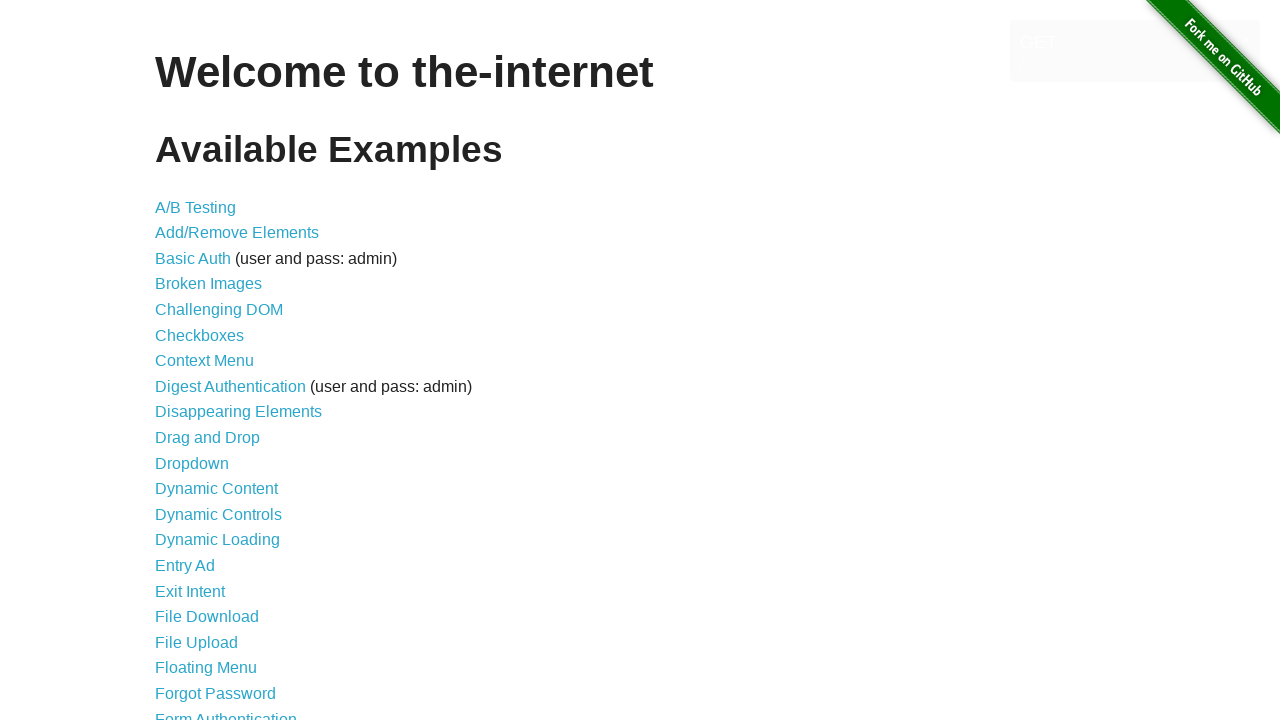

Displayed ERROR notification (red) using Growl
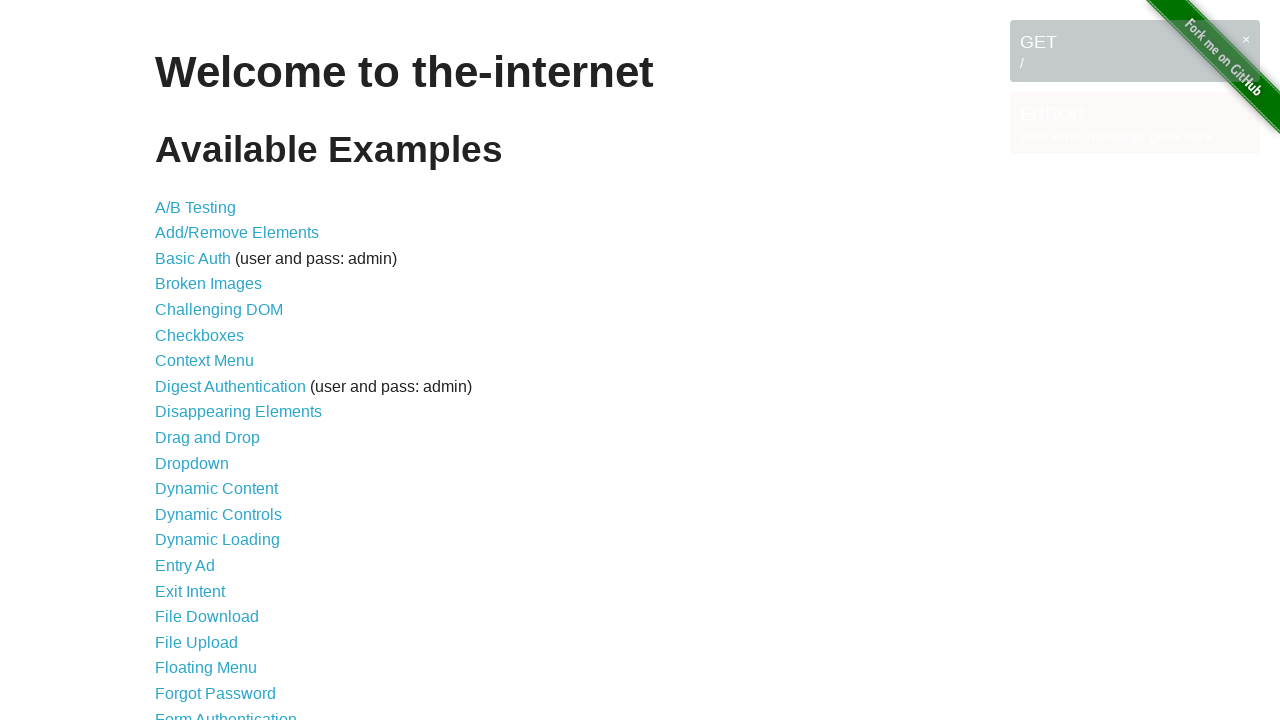

Displayed Notice notification using Growl
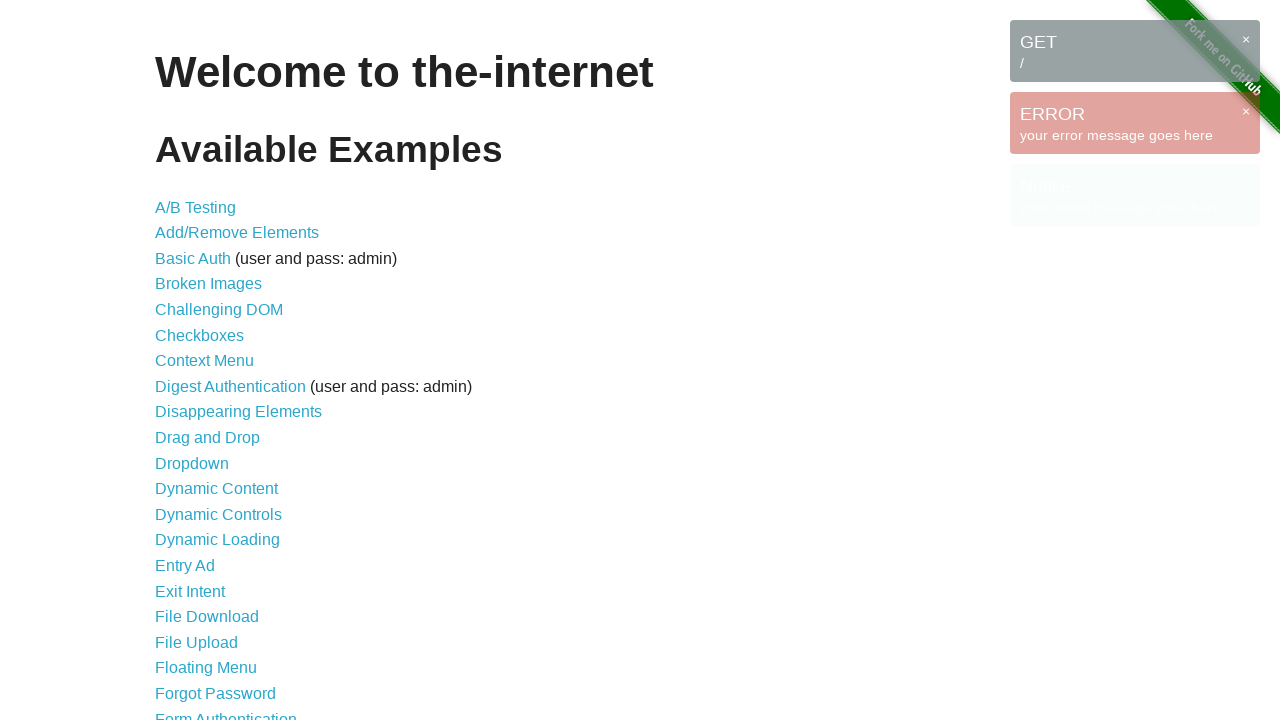

Displayed Warning notification (yellow) using Growl
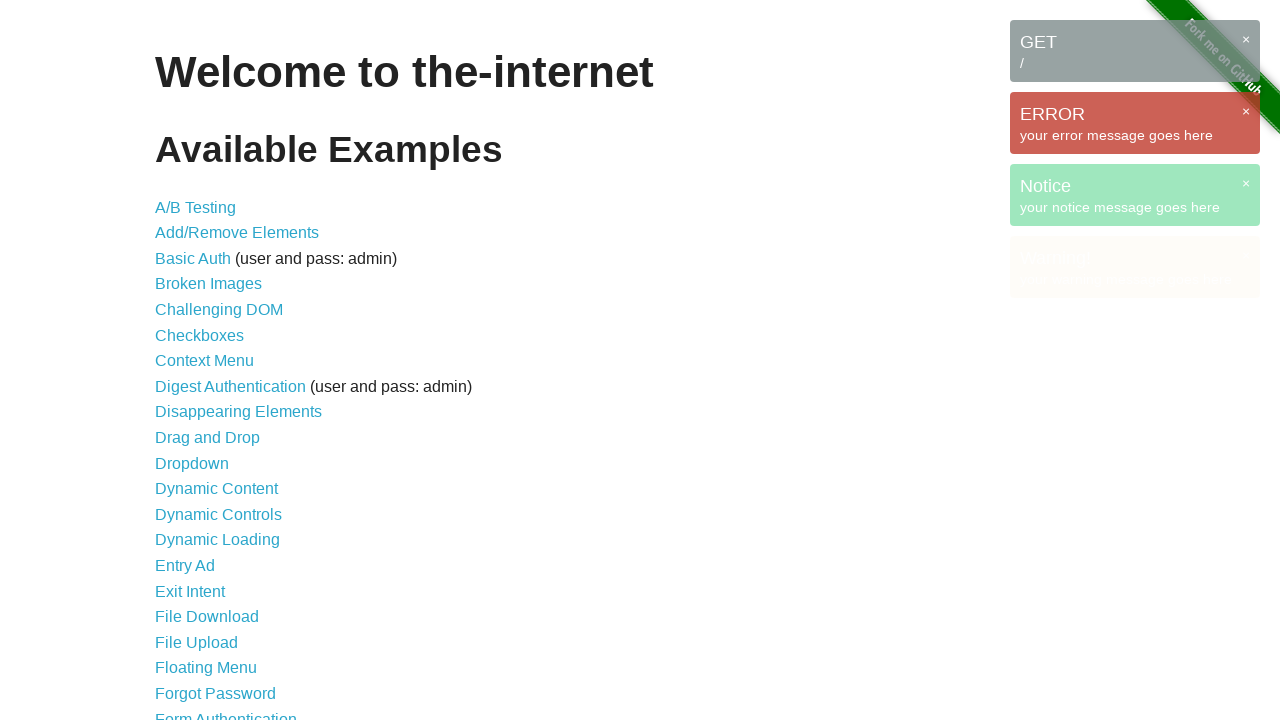

Waited 3000ms for all Growl notifications to be visible
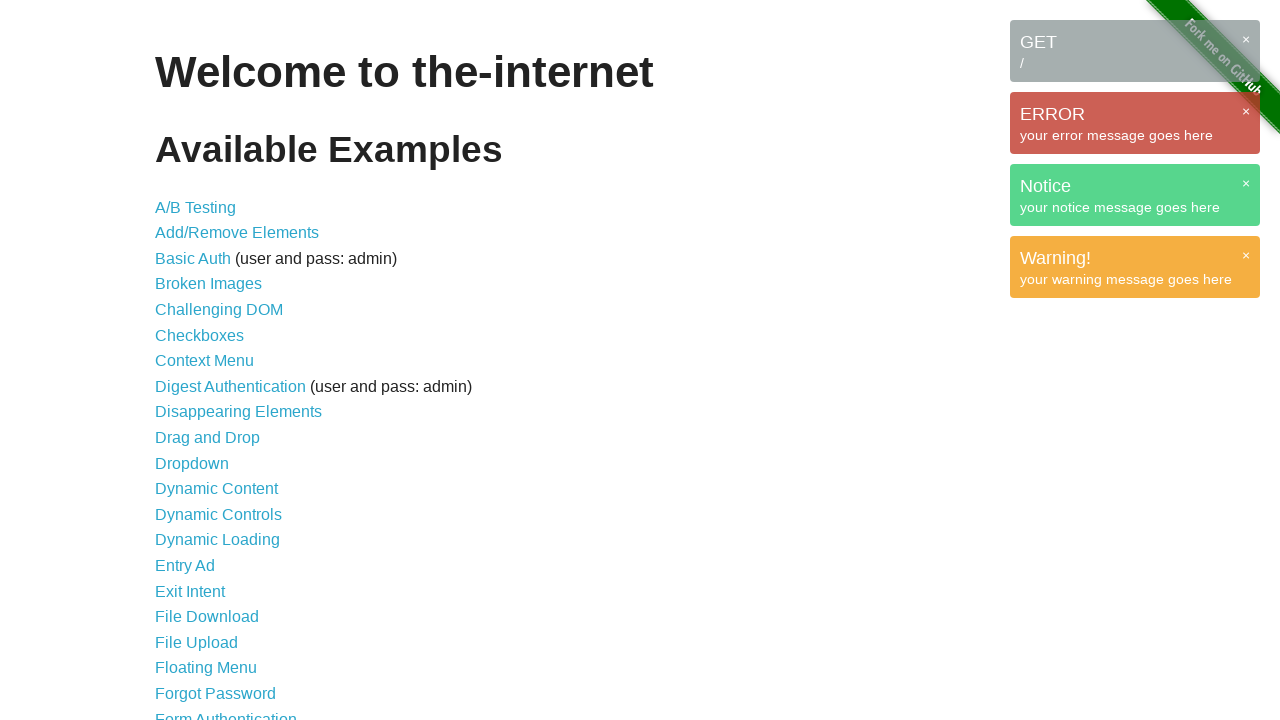

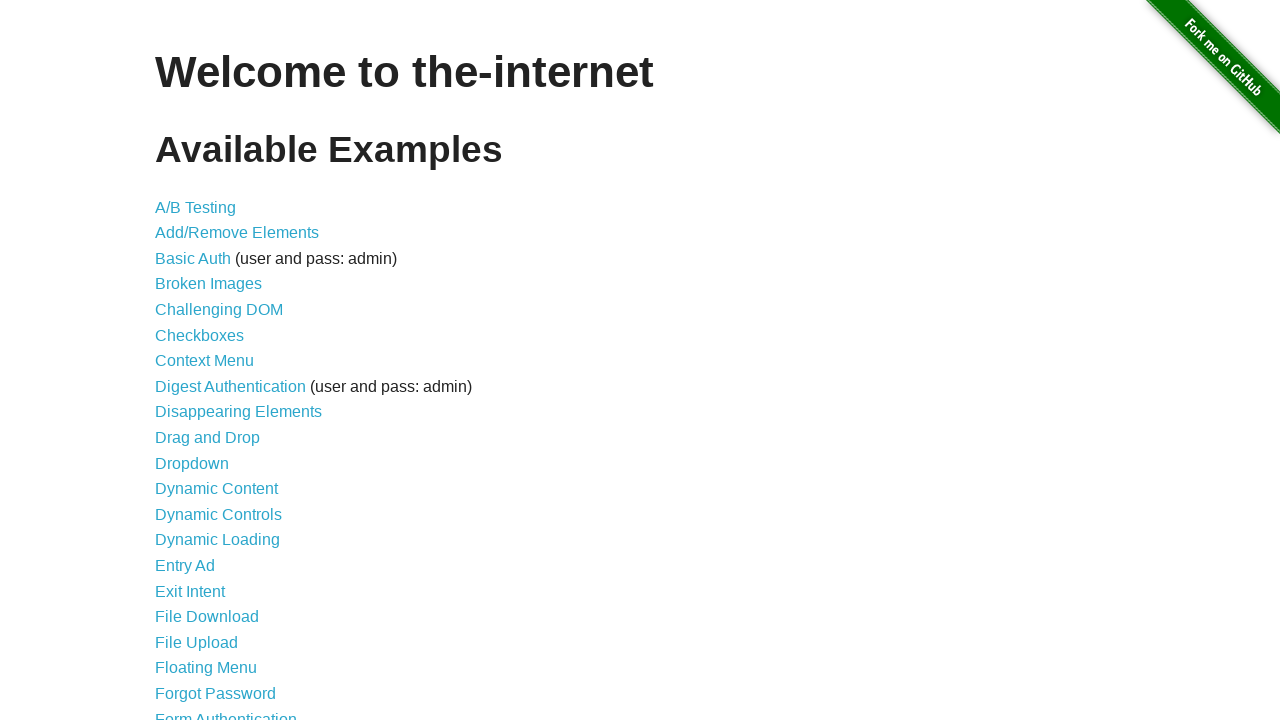